Waits for a price element to contain text, then clicks a book button on an explicit wait demo page

Starting URL: http://suninjuly.github.io/explicit_wait2.html

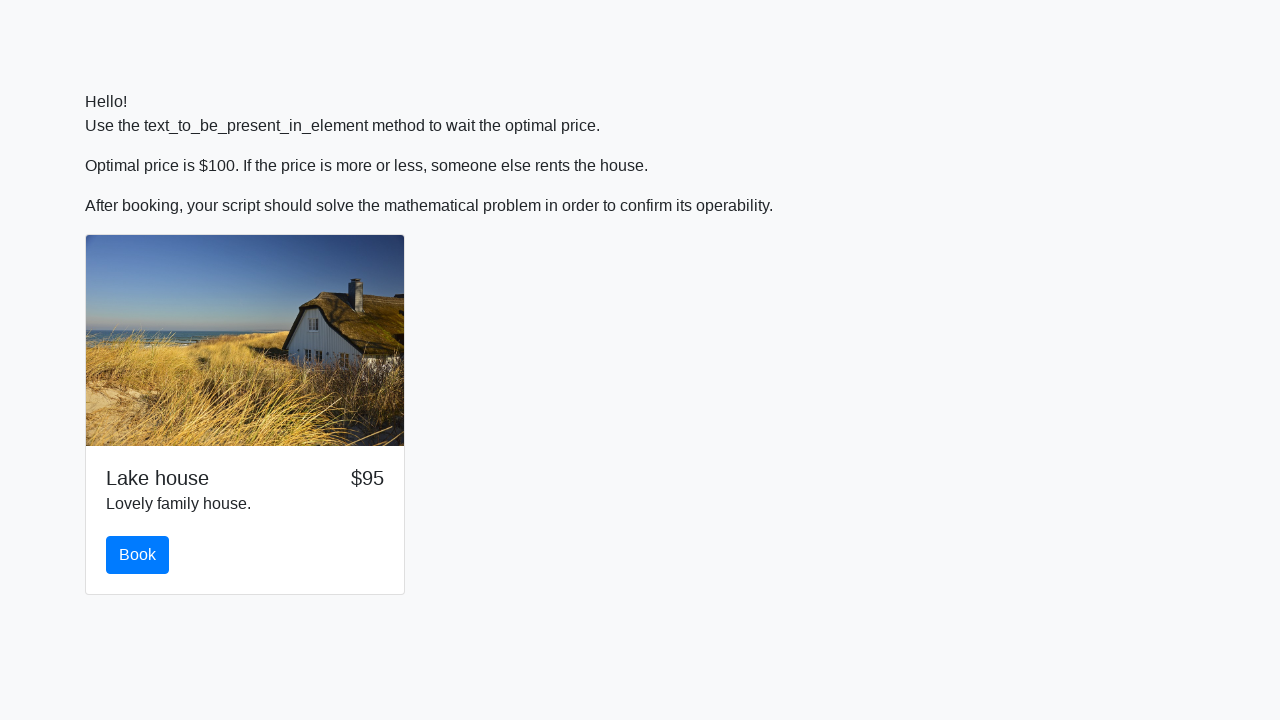

Navigated to explicit wait demo page
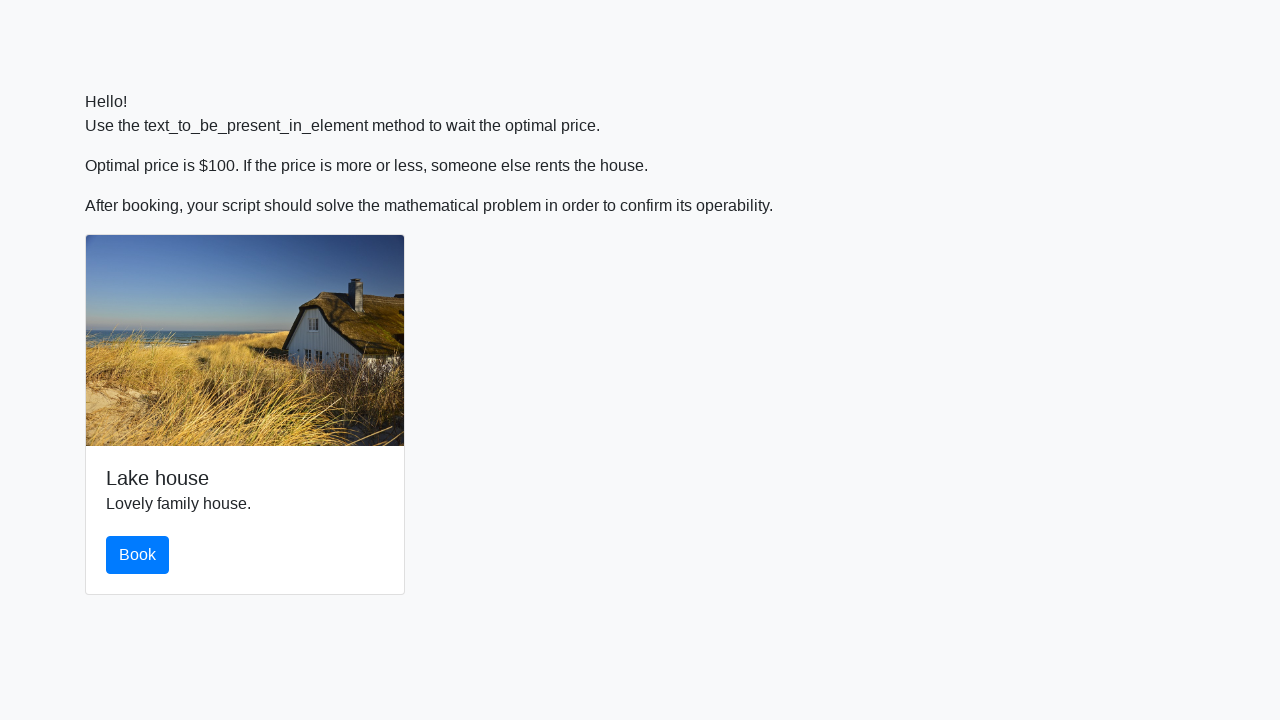

Price element populated with text
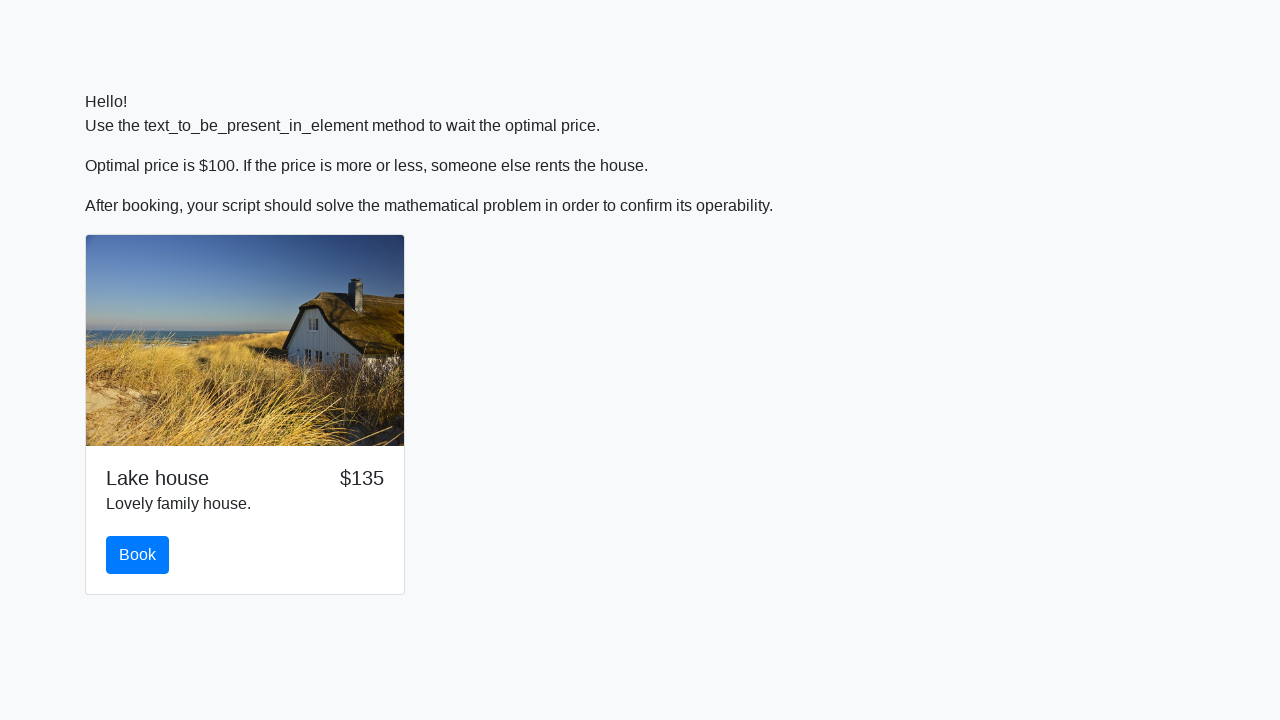

Clicked the book button at (138, 555) on #book
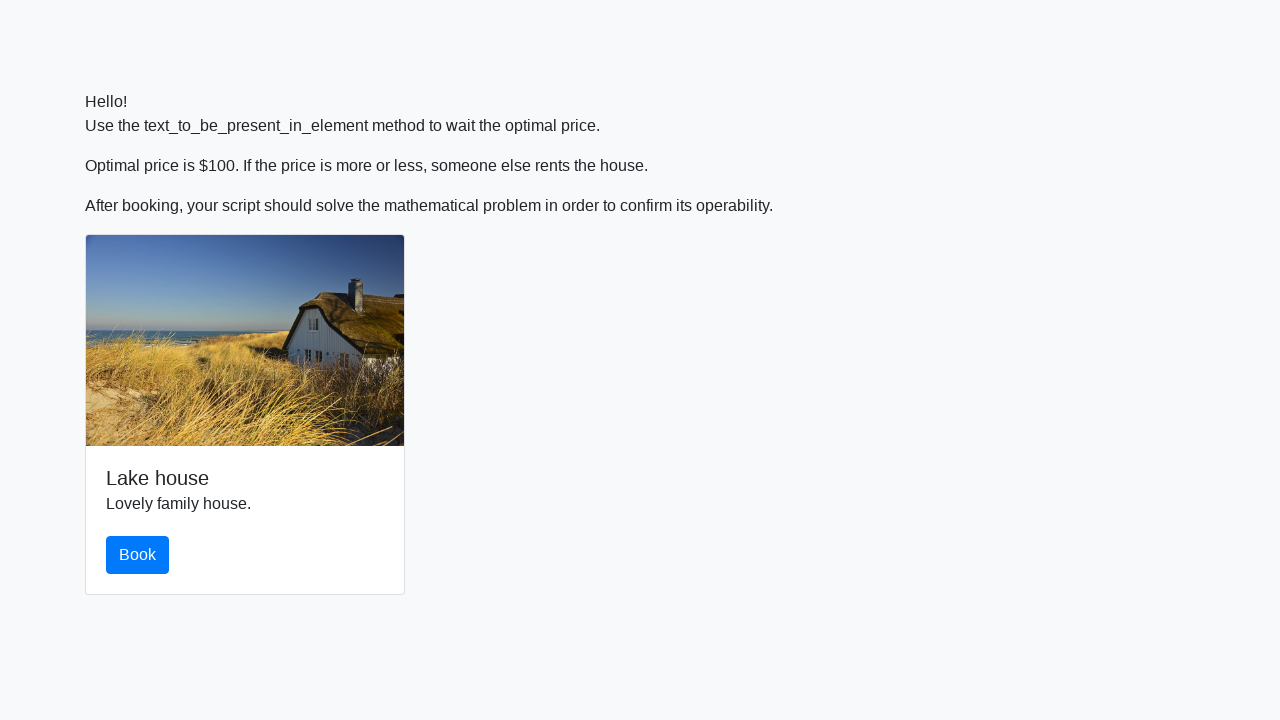

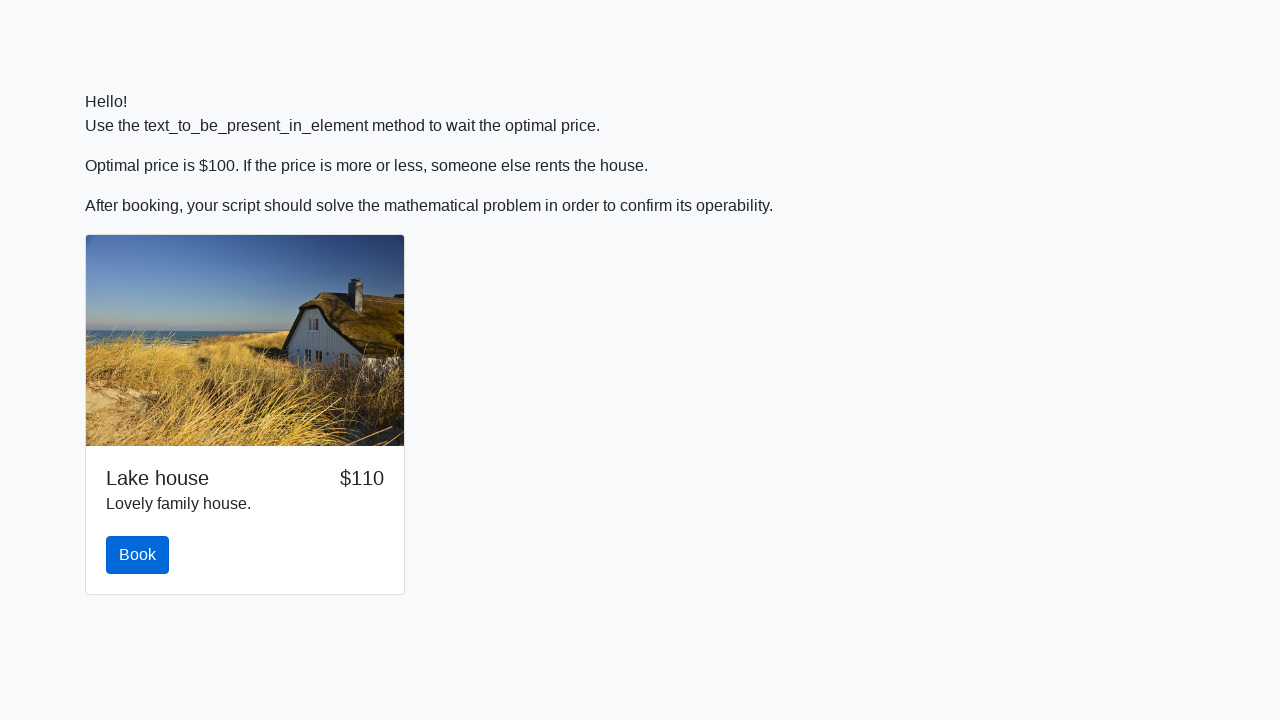